Tests selecting random non-sequential items using Ctrl+Click

Starting URL: https://jqueryui.com/resources/demos/selectable/display-grid.html

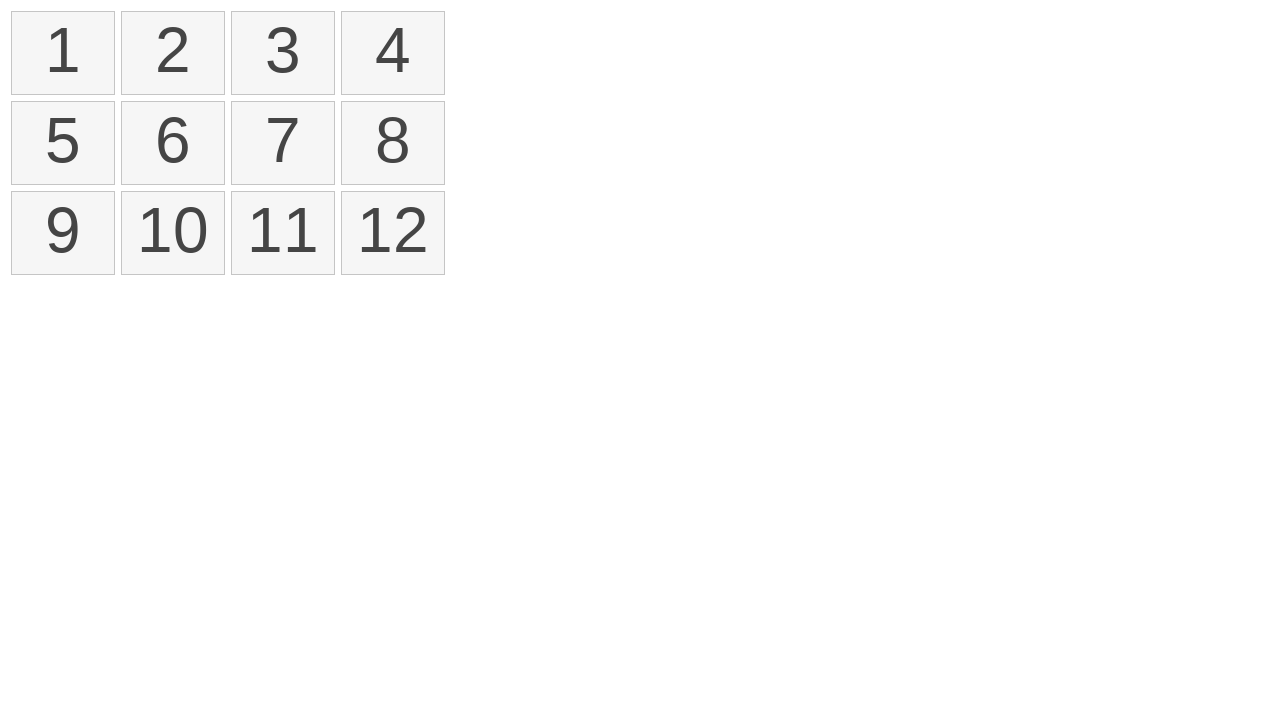

Located all selectable items in the grid
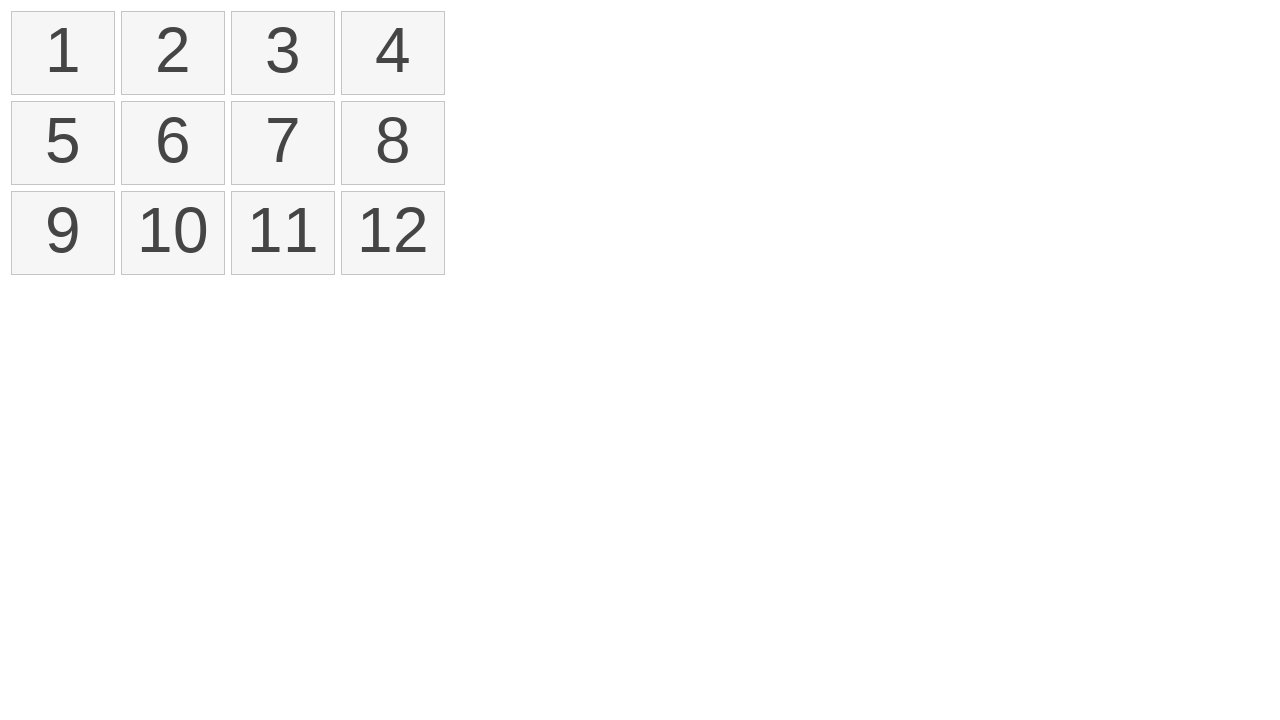

Pressed and held Control key
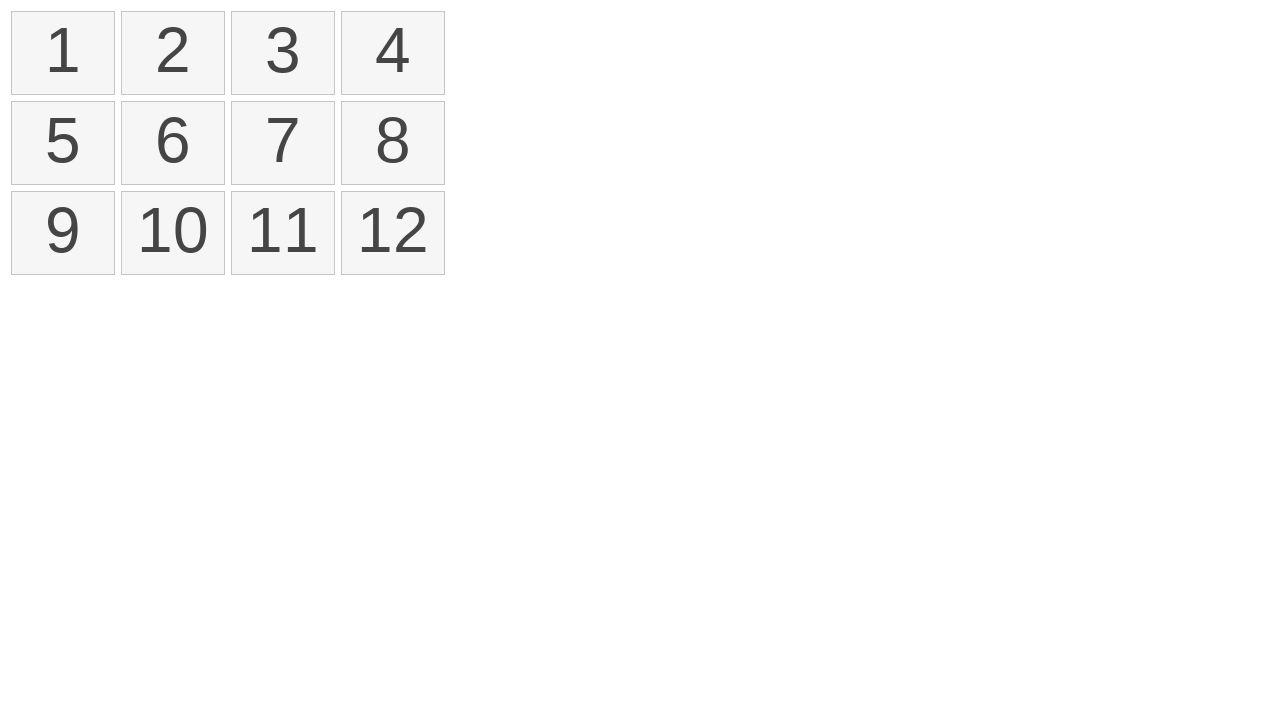

Ctrl+Clicked item at index 0 at (63, 53) on xpath=//ol[@id='selectable']/li >> nth=0
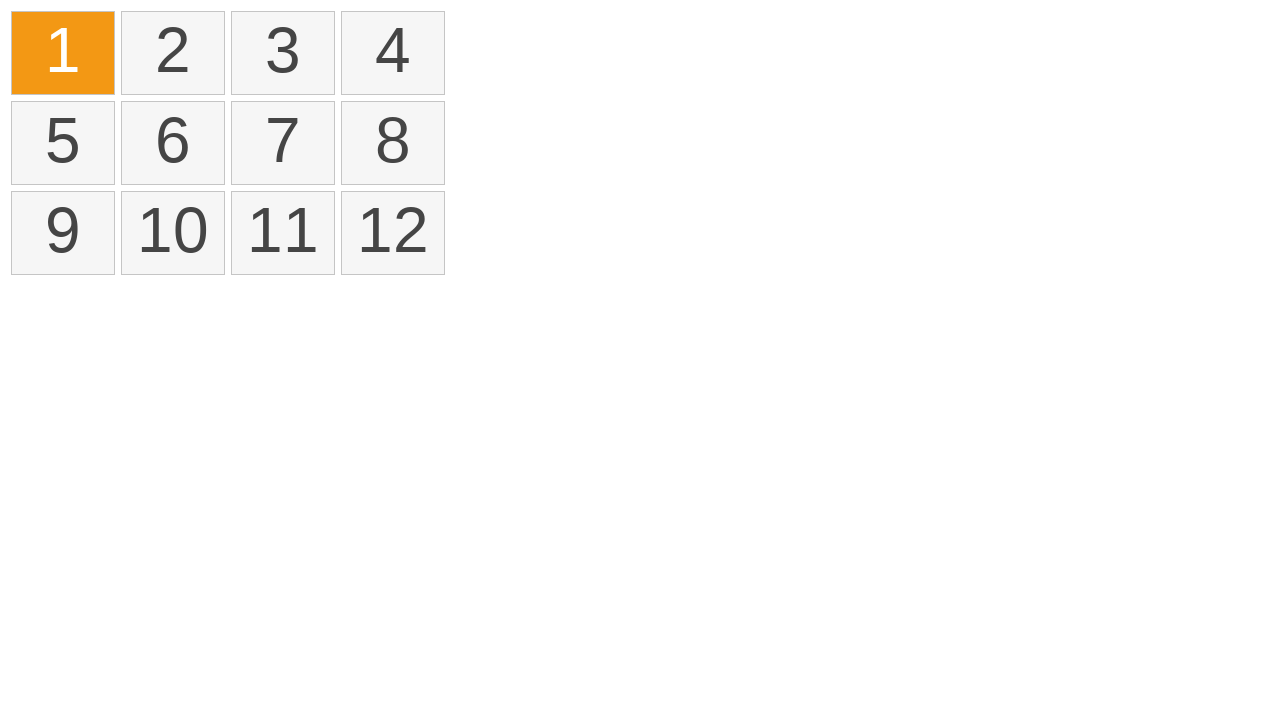

Ctrl+Clicked item at index 5 at (173, 143) on xpath=//ol[@id='selectable']/li >> nth=5
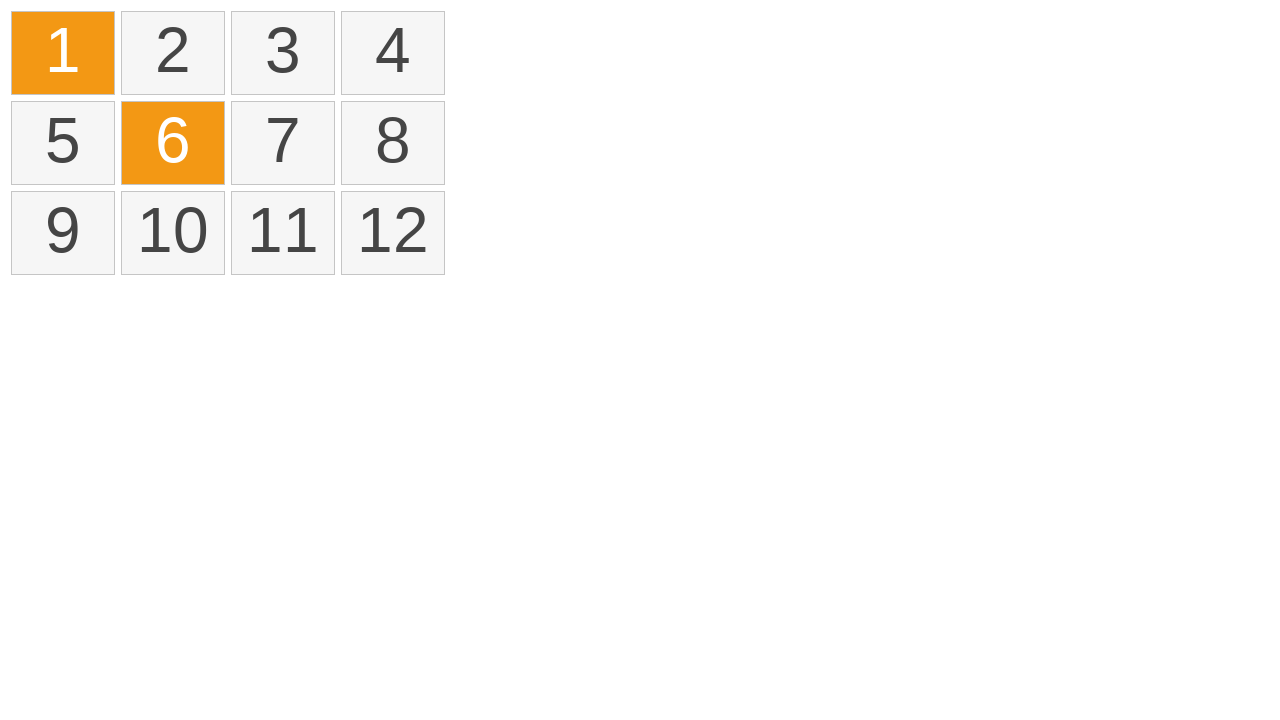

Ctrl+Clicked item at index 3 at (393, 53) on xpath=//ol[@id='selectable']/li >> nth=3
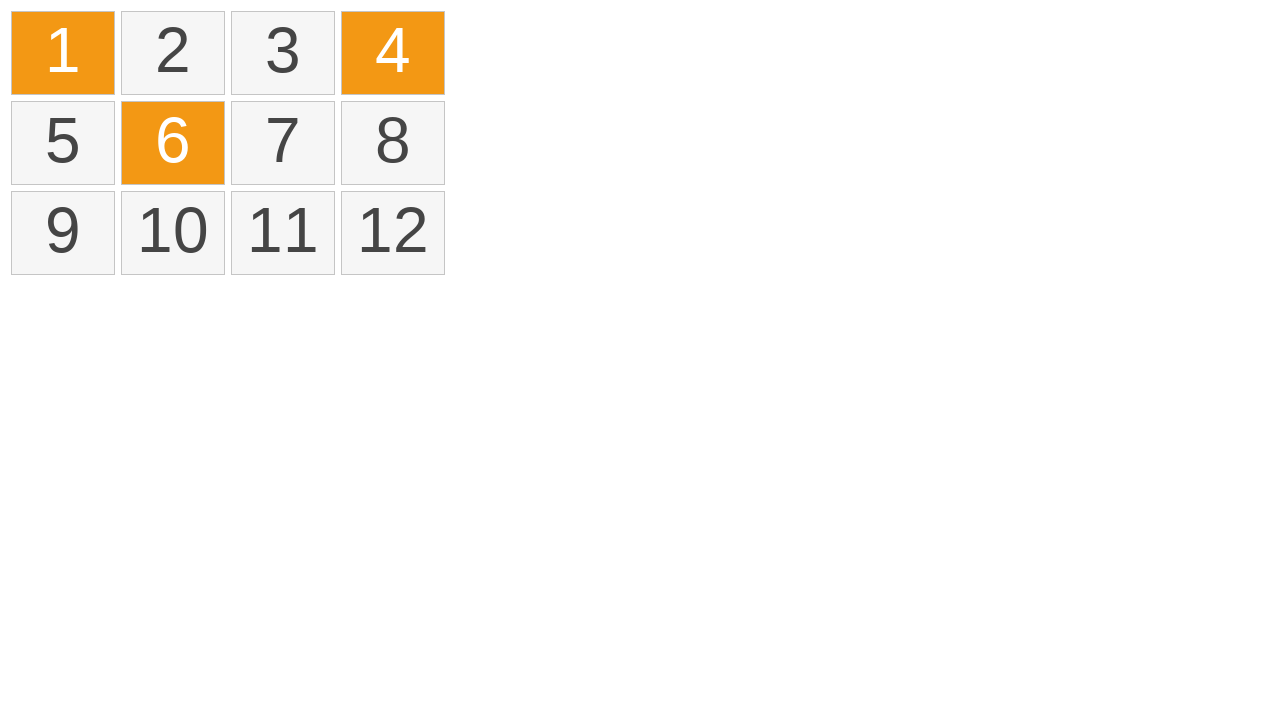

Ctrl+Clicked item at index 9 at (173, 233) on xpath=//ol[@id='selectable']/li >> nth=9
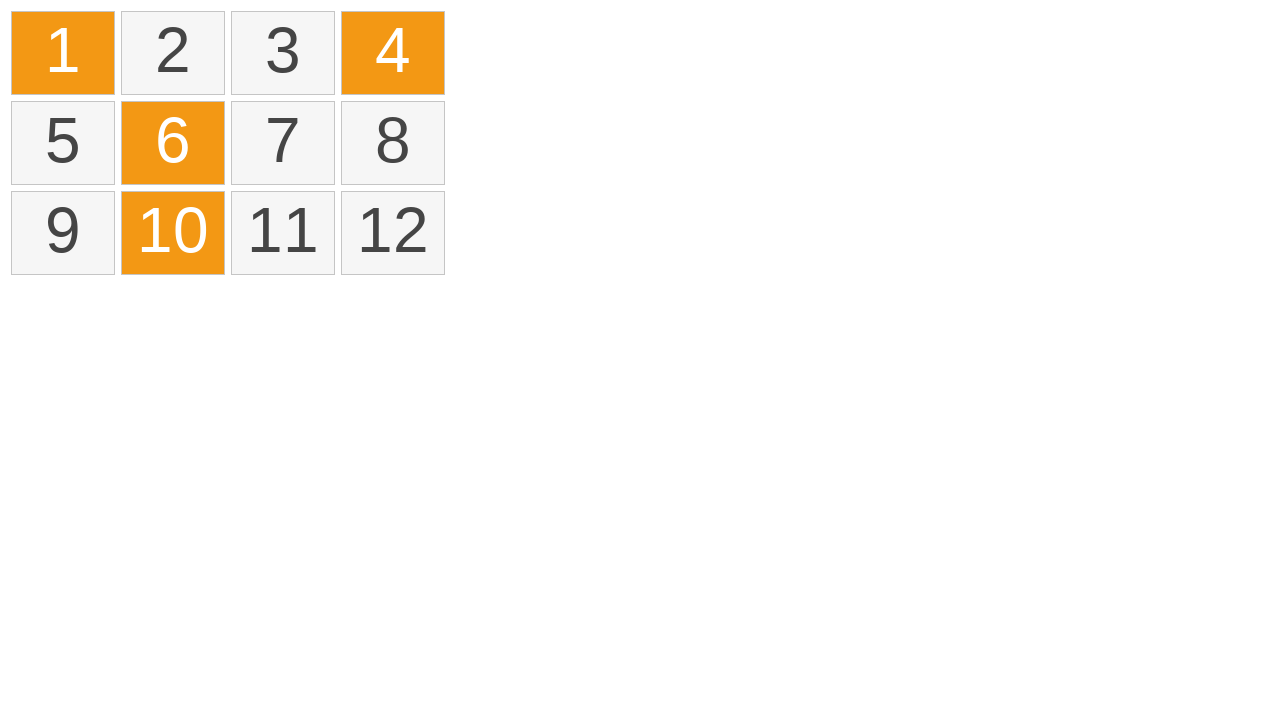

Released Control key
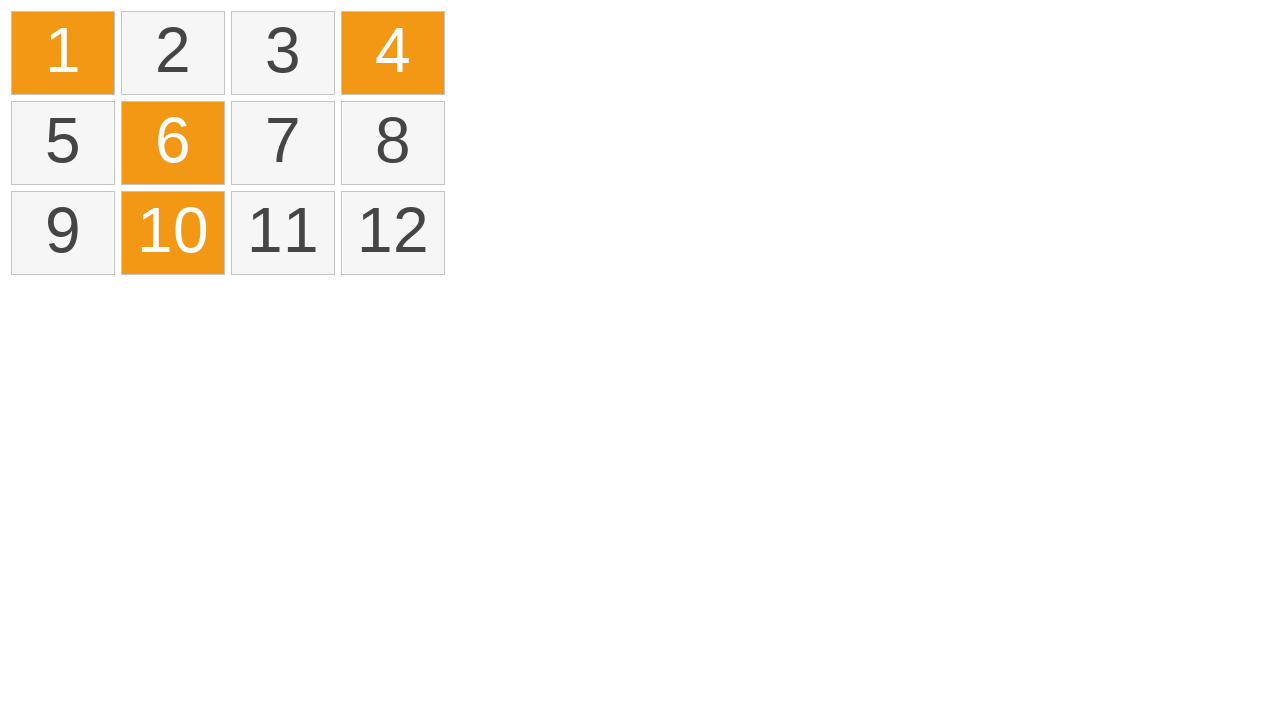

Waited 500ms for selection to complete
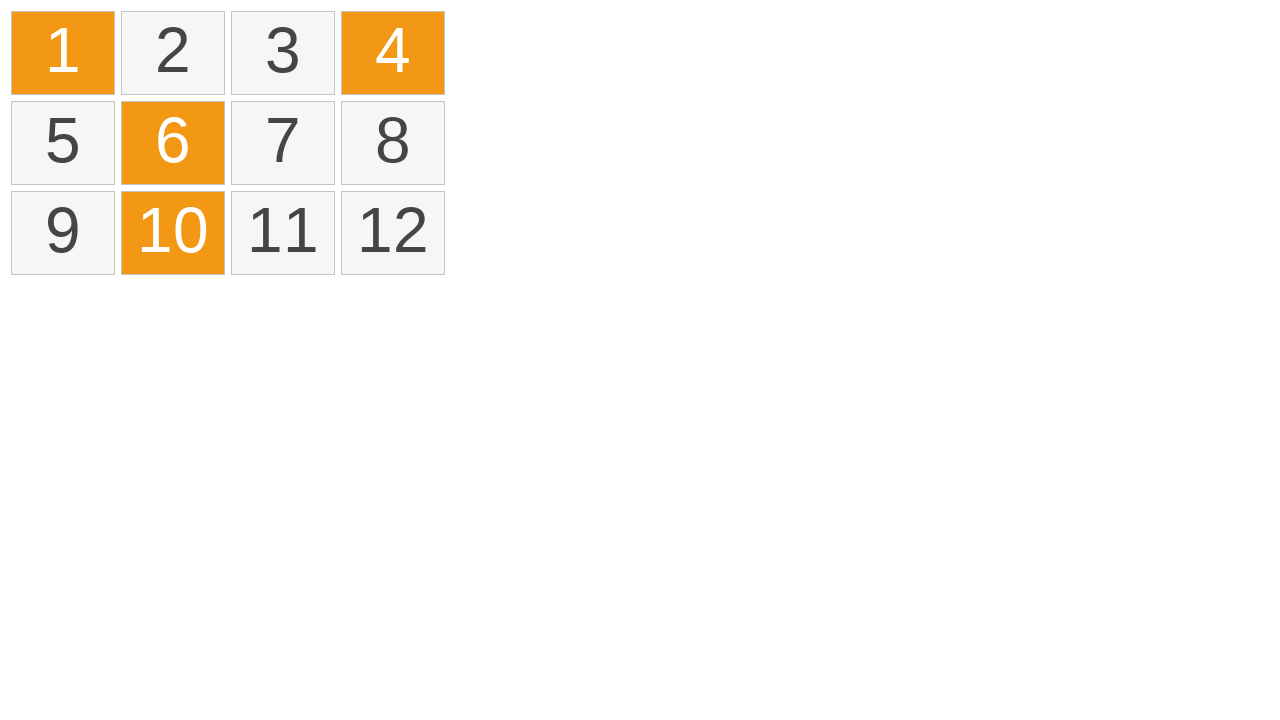

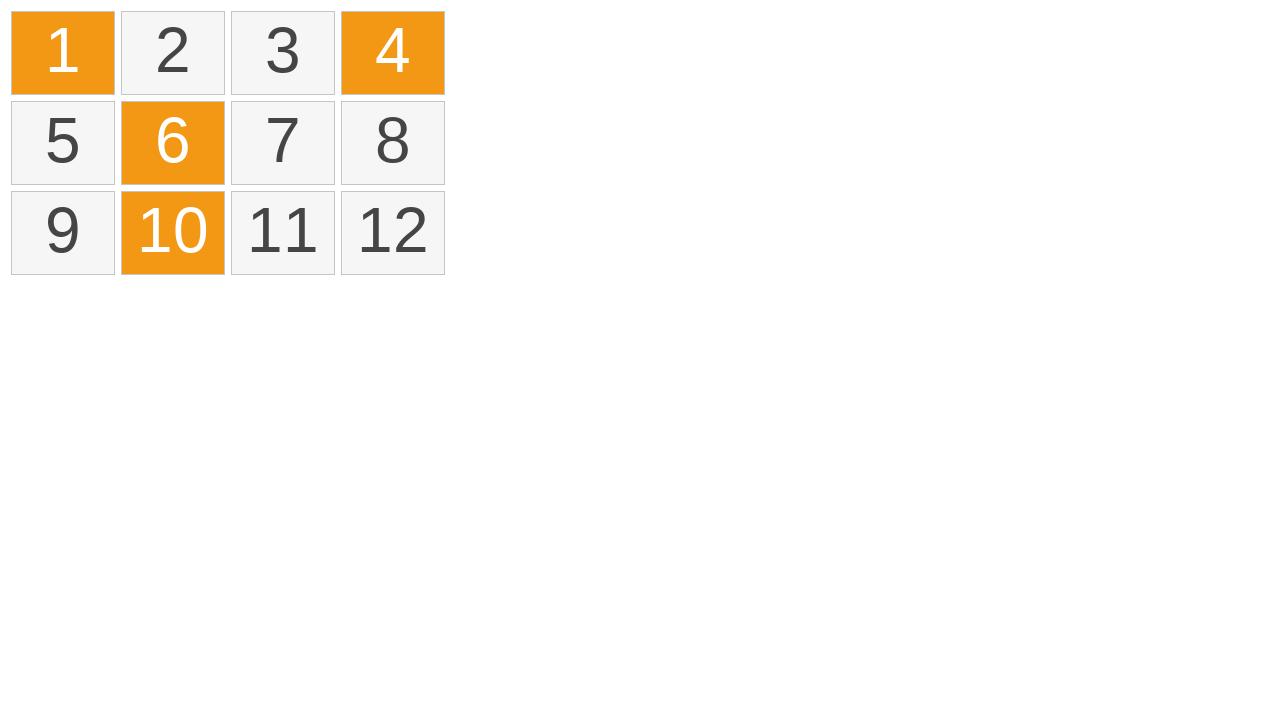